Tests various JavaScript interactions on an automation practice page including checkbox clicking, text input, and scrolling operations

Starting URL: https://www.rahulshettyacademy.com/AutomationPractice/

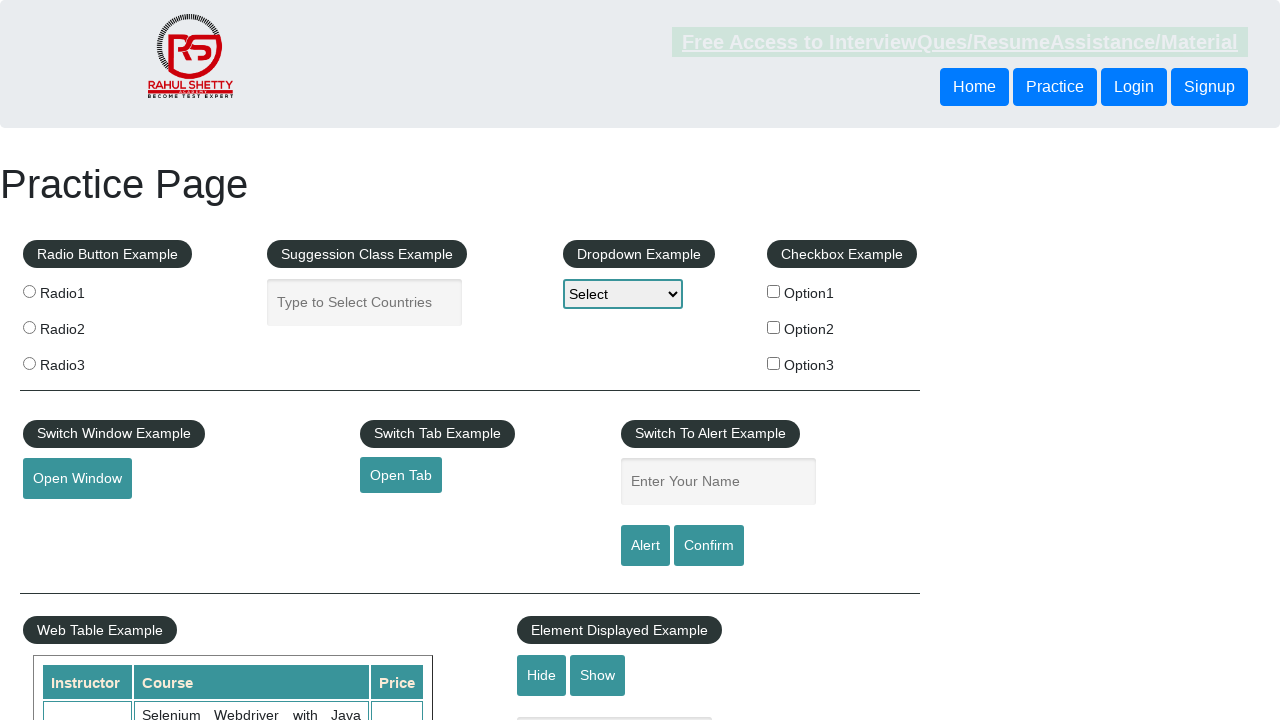

Clicked checkbox option 1 using JavaScript
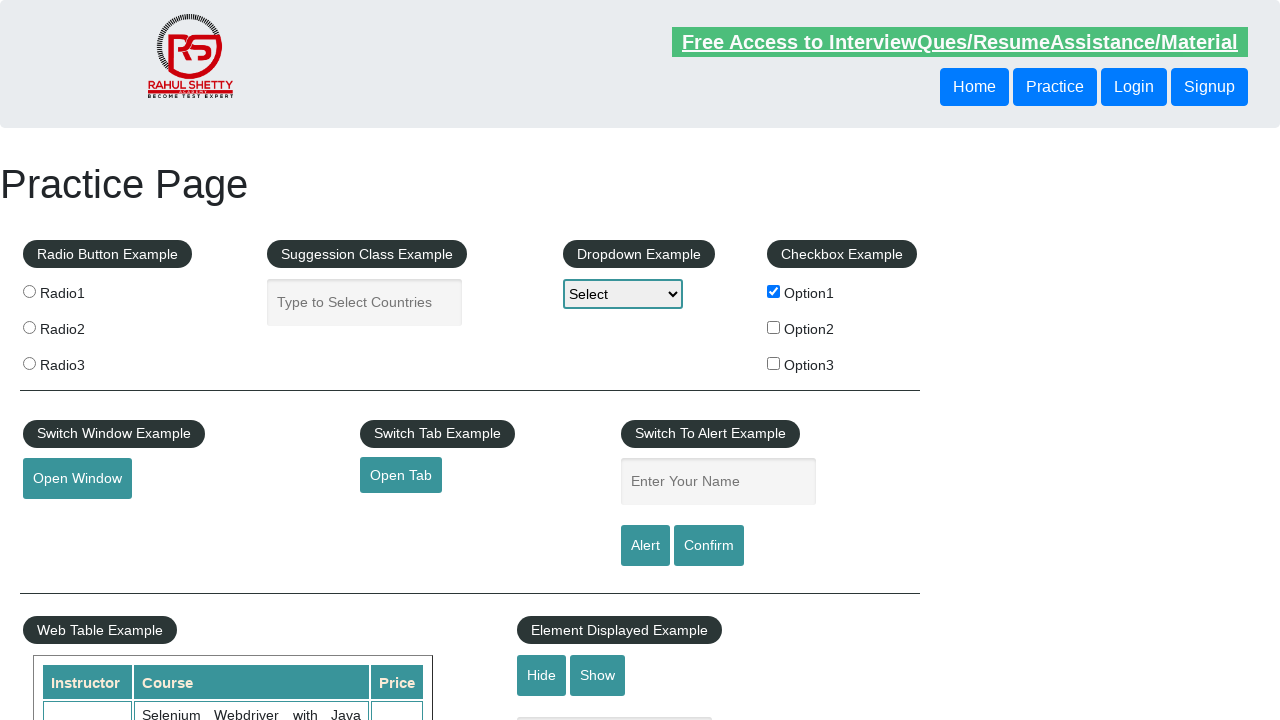

Filled autocomplete field with 'Hi Good Morning!' using JavaScript
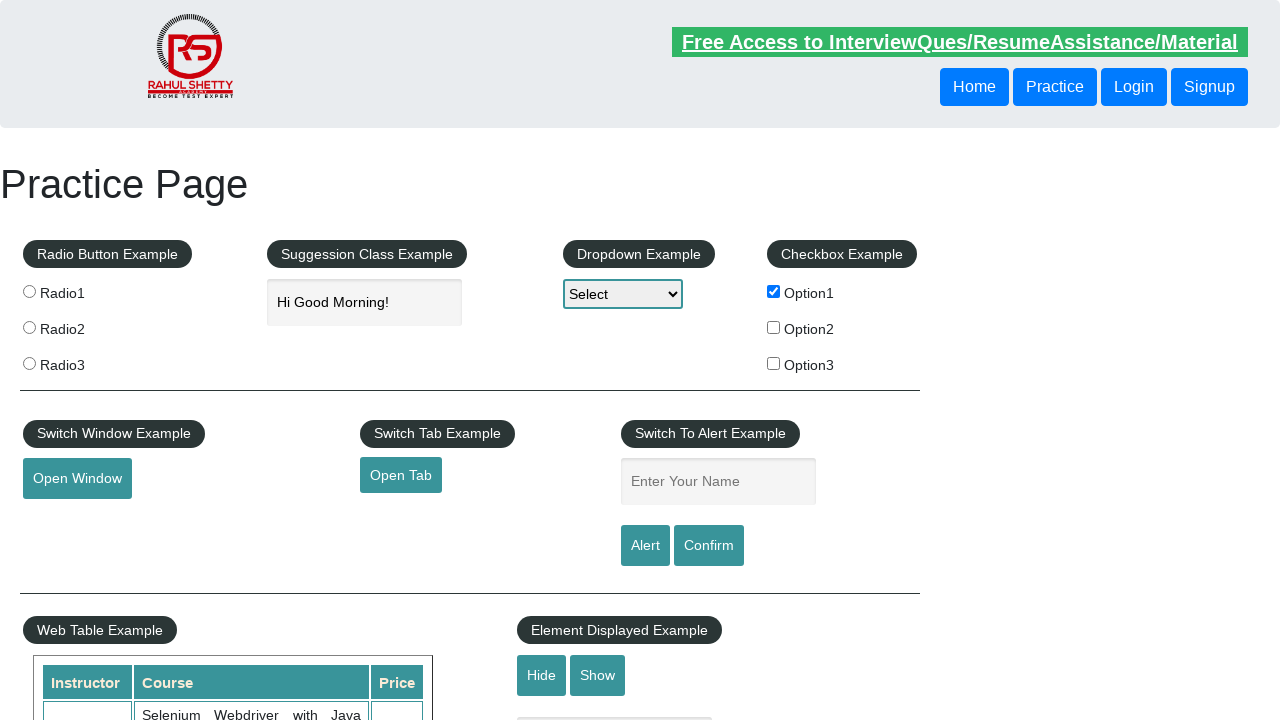

Scrolled down 900 pixels
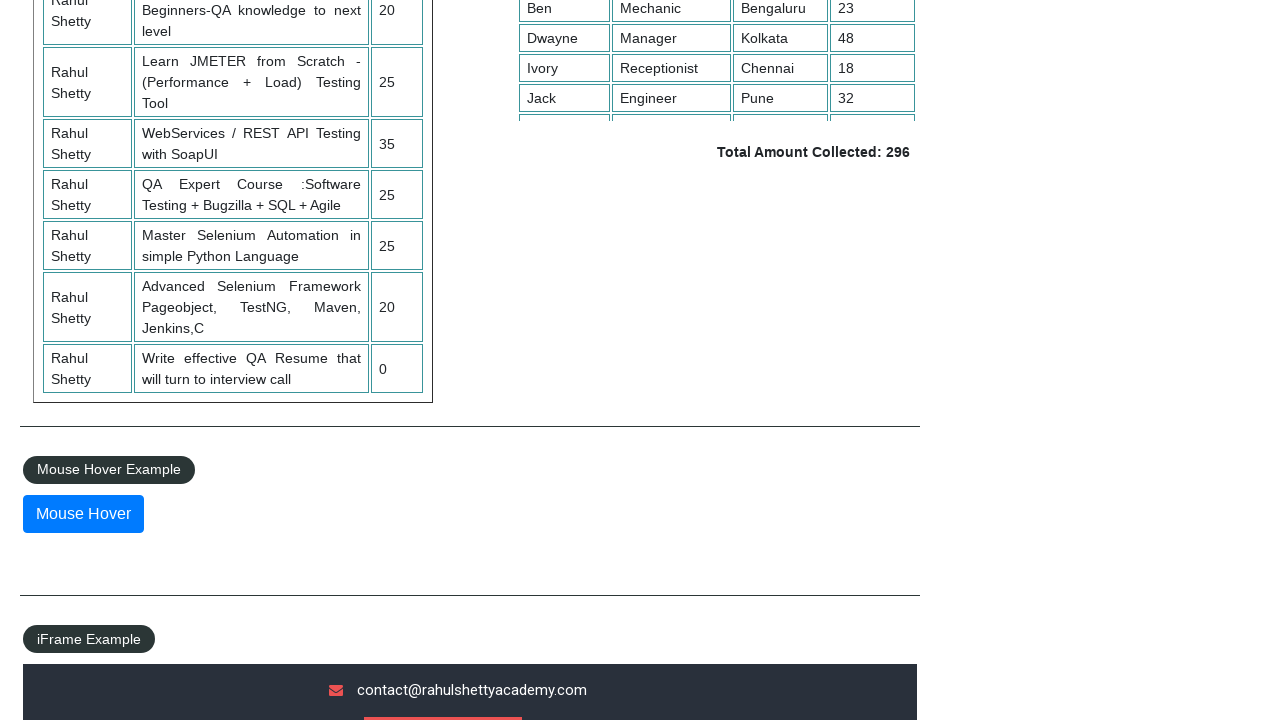

Scrolled back up 900 pixels
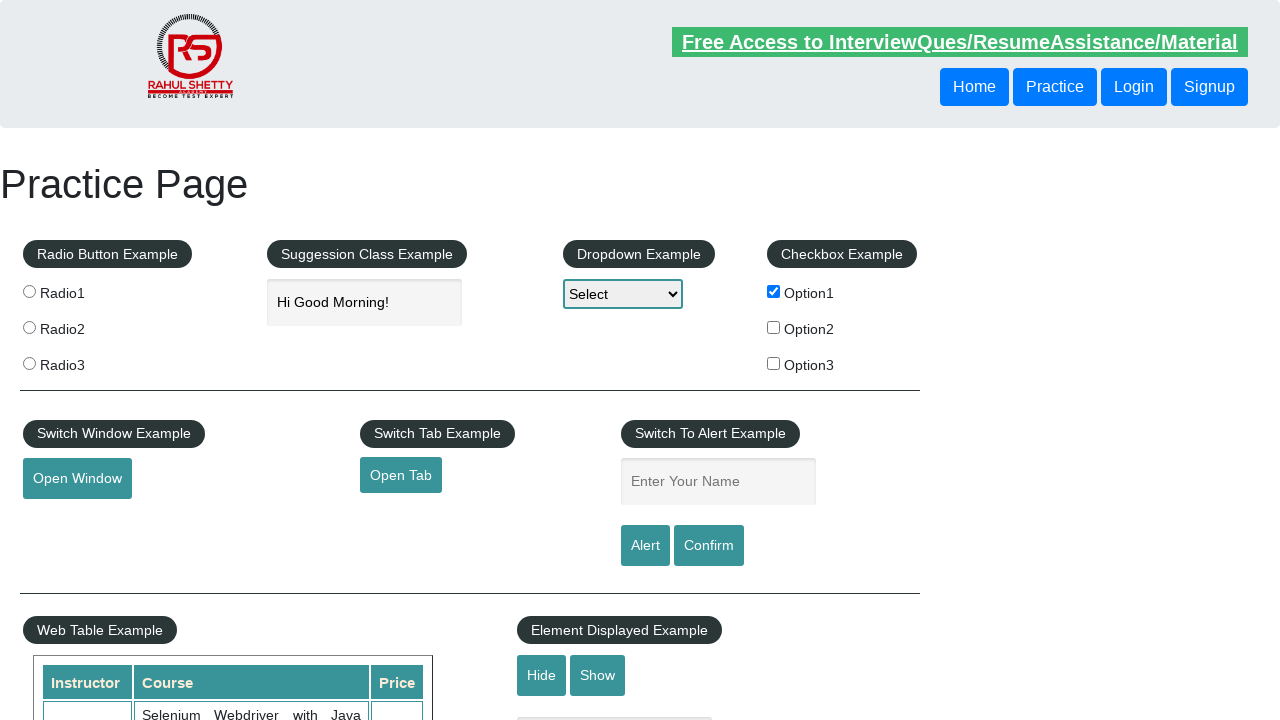

Scrolled to broken link element
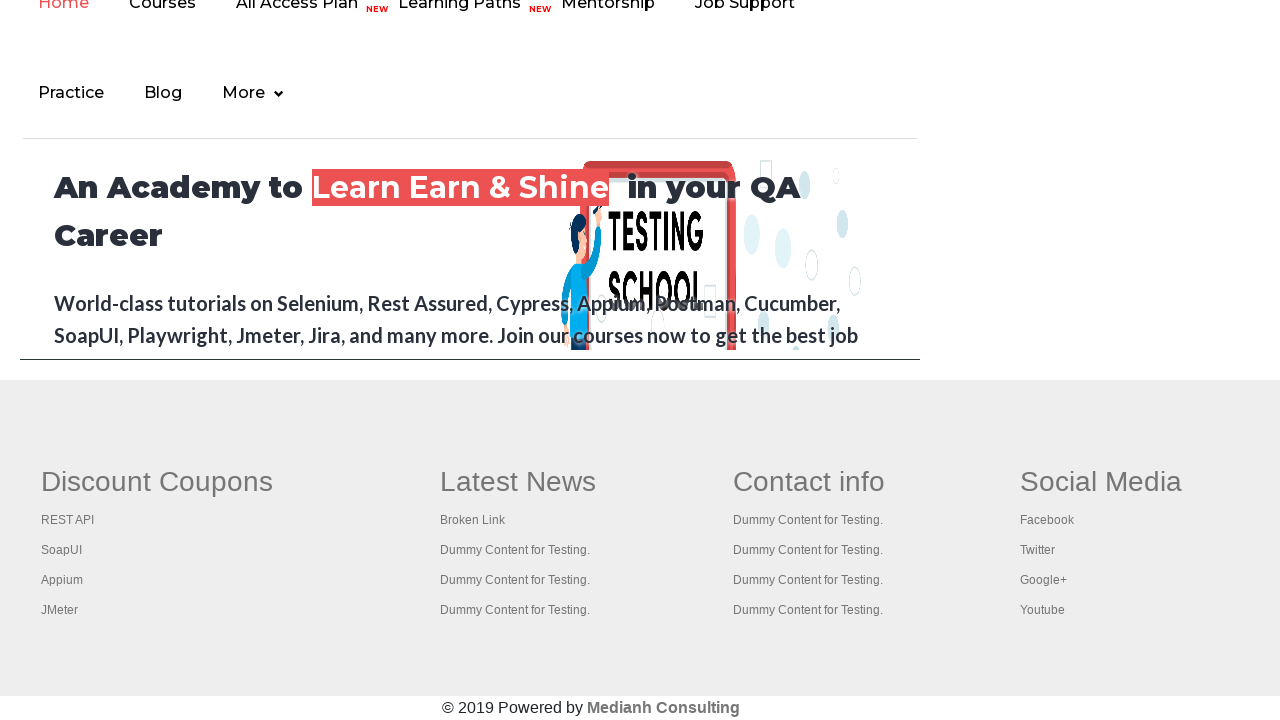

Scrolled to first radio button element
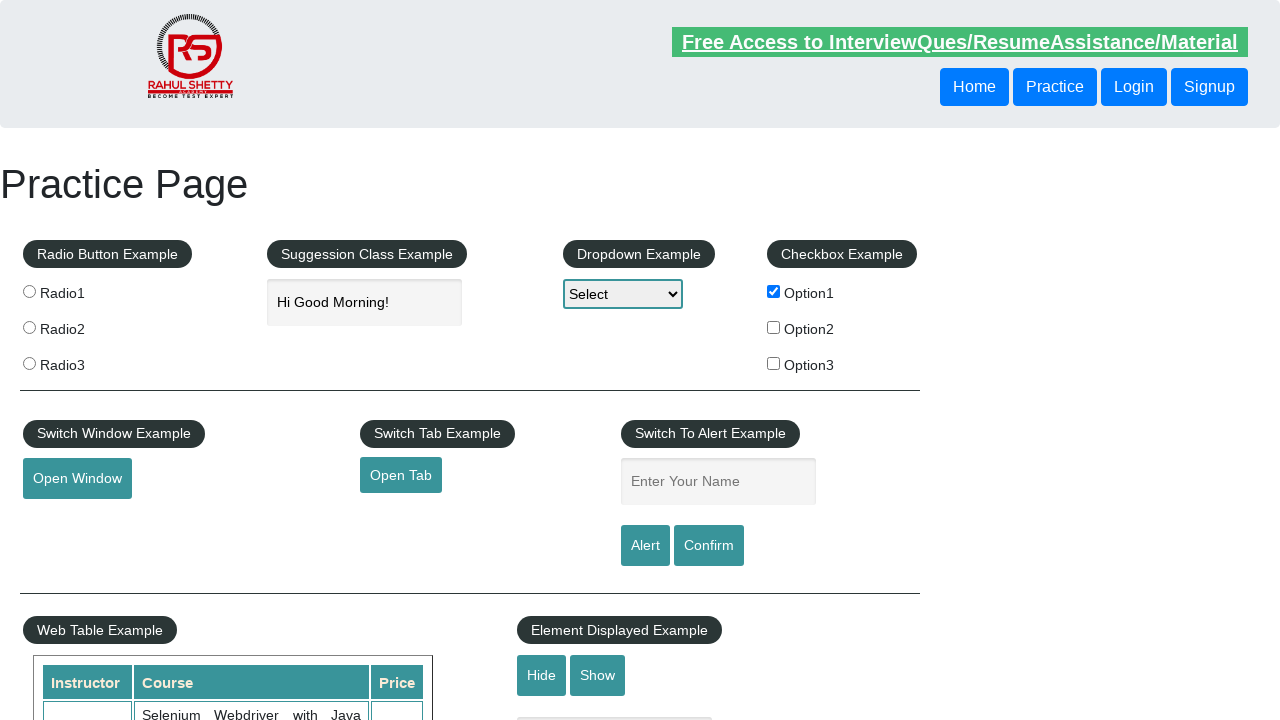

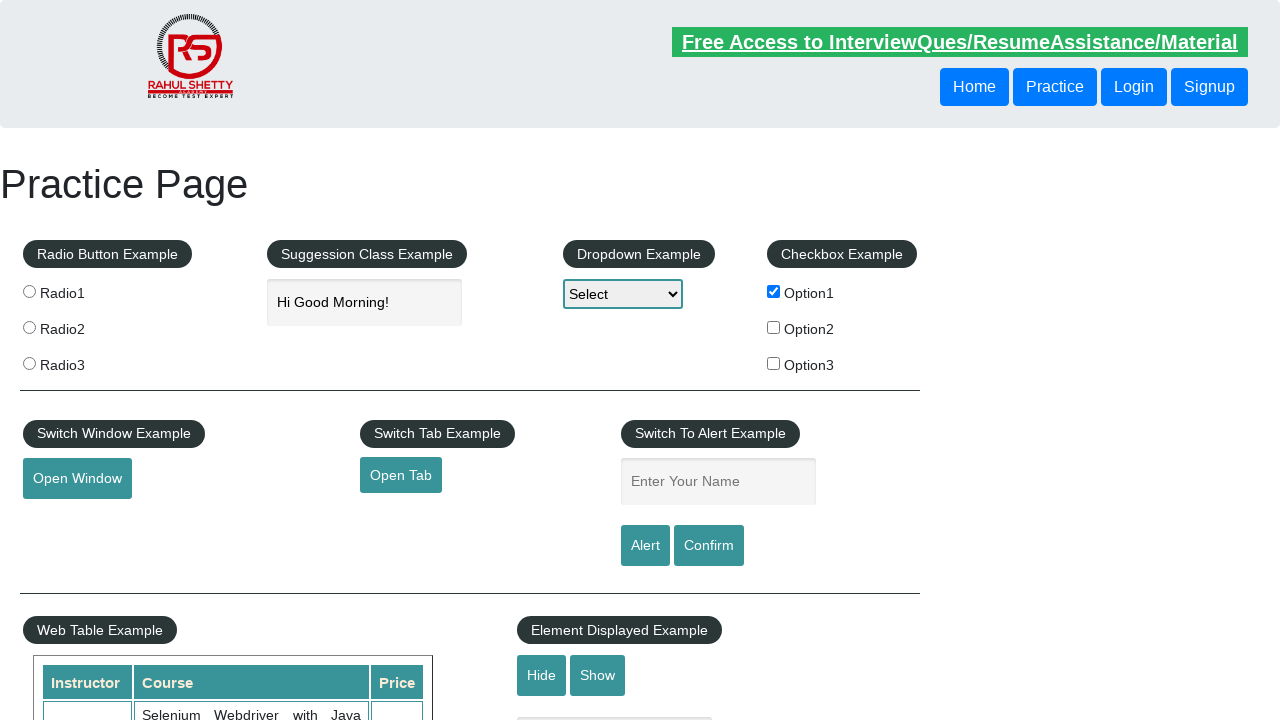